Tests double-click functionality by navigating to Elements section, clicking Buttons, and performing a double-click action on a button to verify the response message

Starting URL: https://demoqa.com/

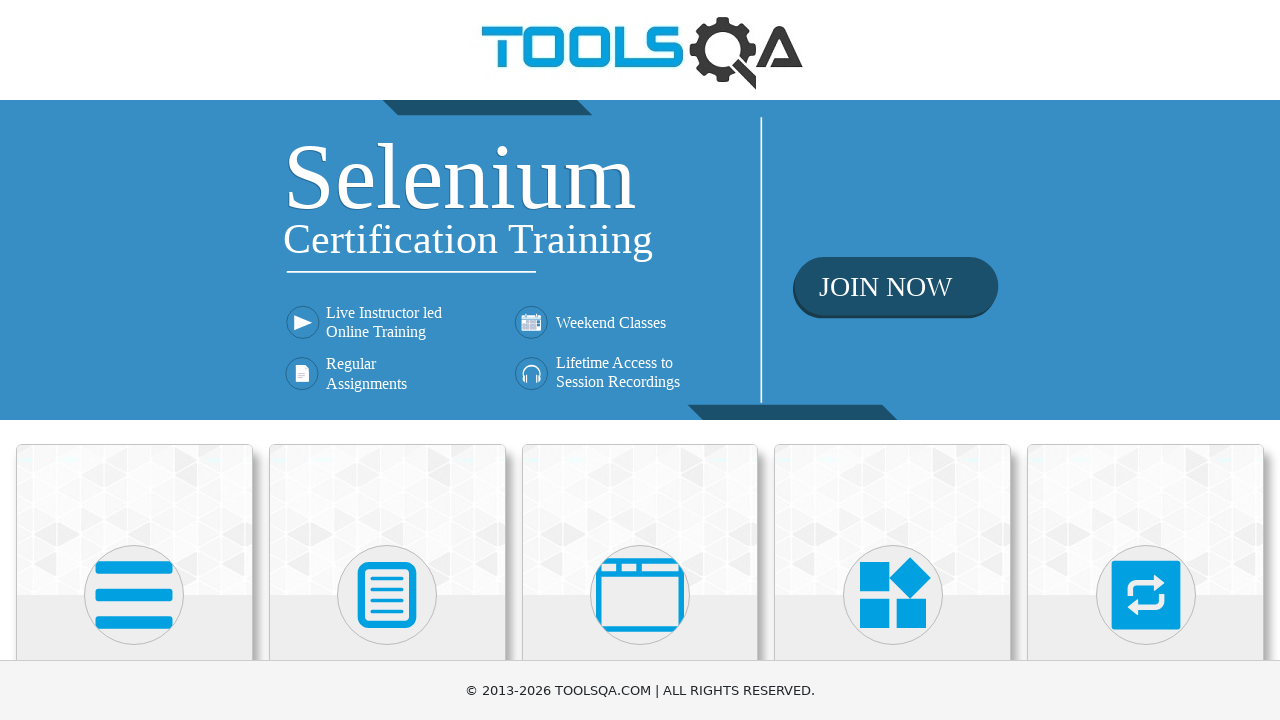

Clicked on Elements card at (134, 360) on xpath=//h5[text()='Elements']
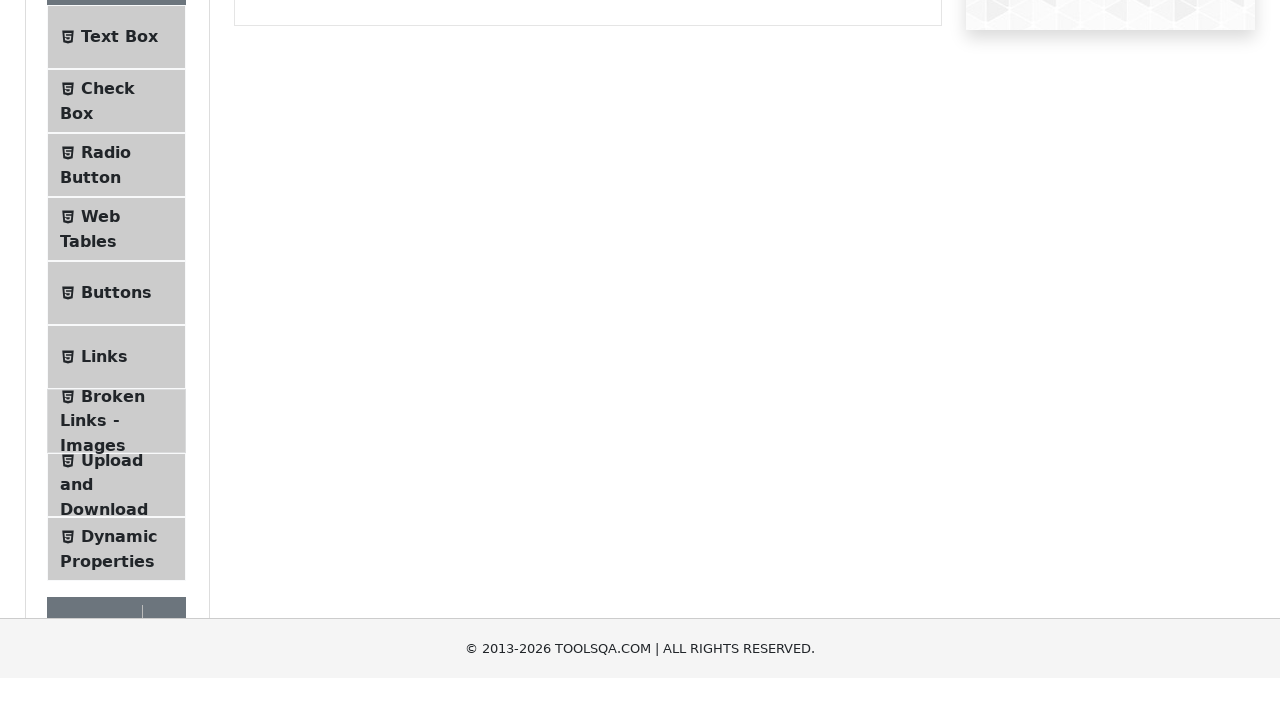

Clicked on Buttons menu item at (116, 517) on xpath=//span[text() = 'Buttons']
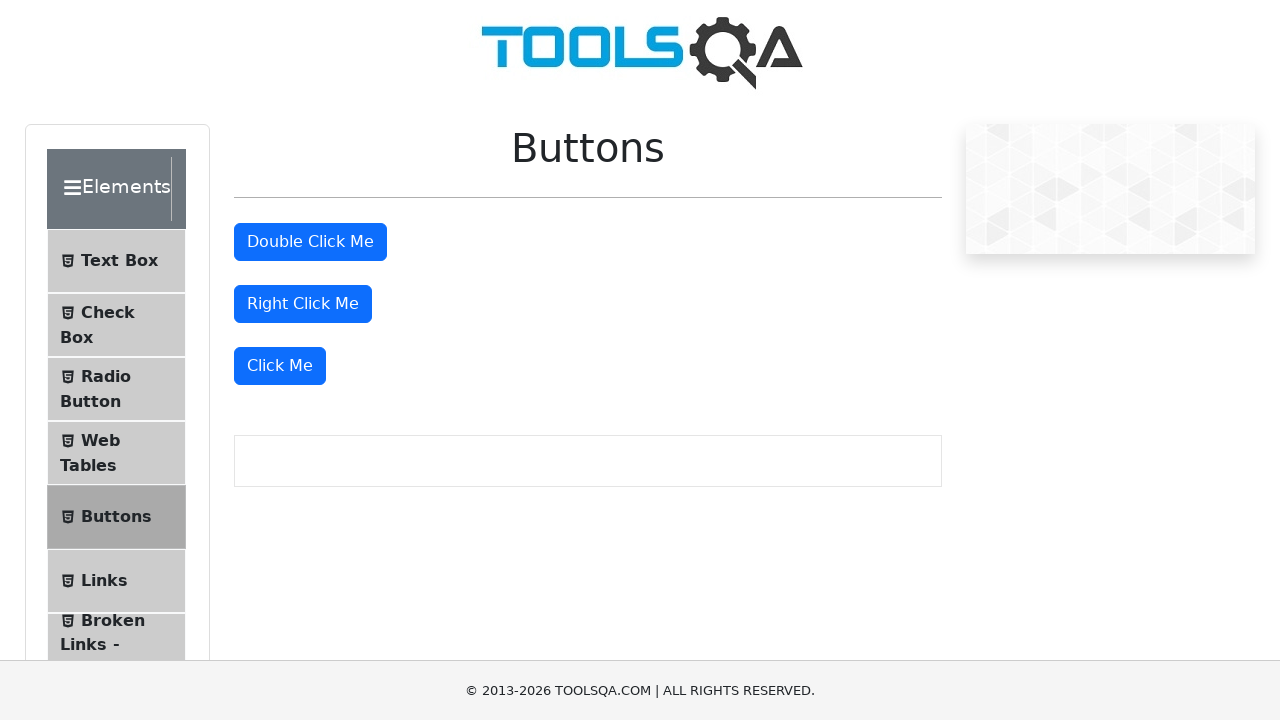

Performed double-click on the double click button at (310, 242) on #doubleClickBtn
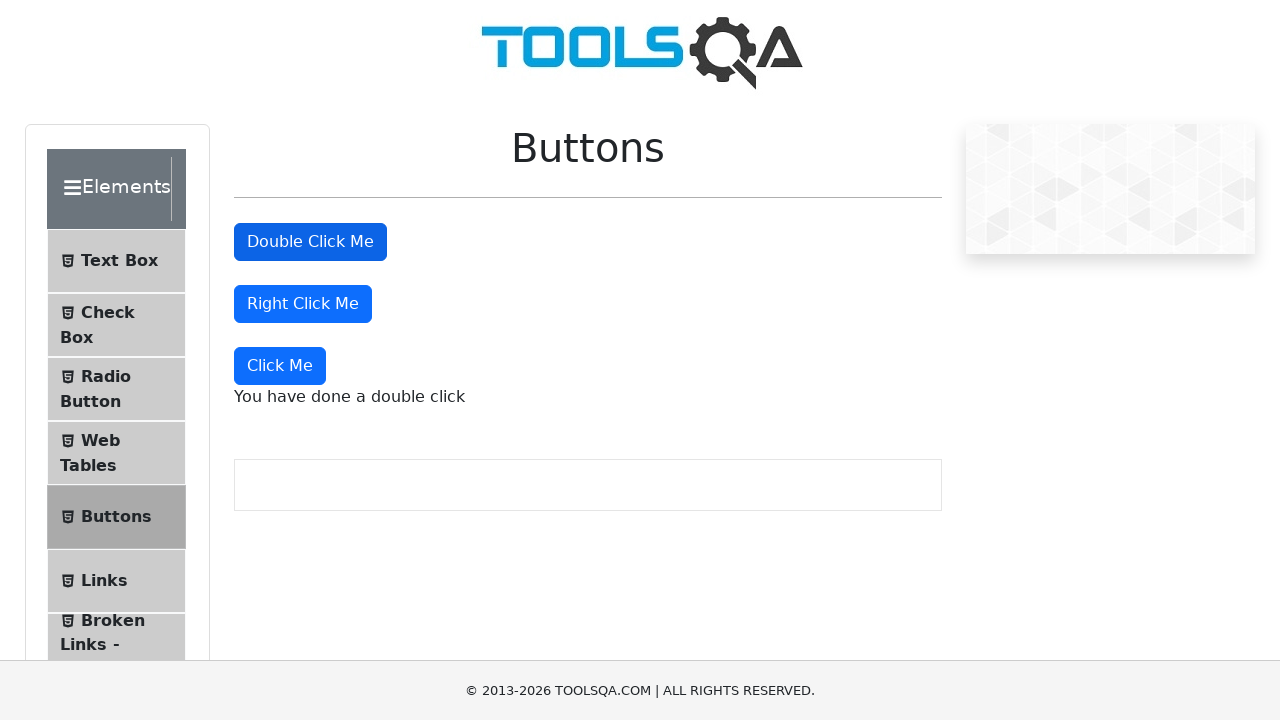

Double-click response message appeared
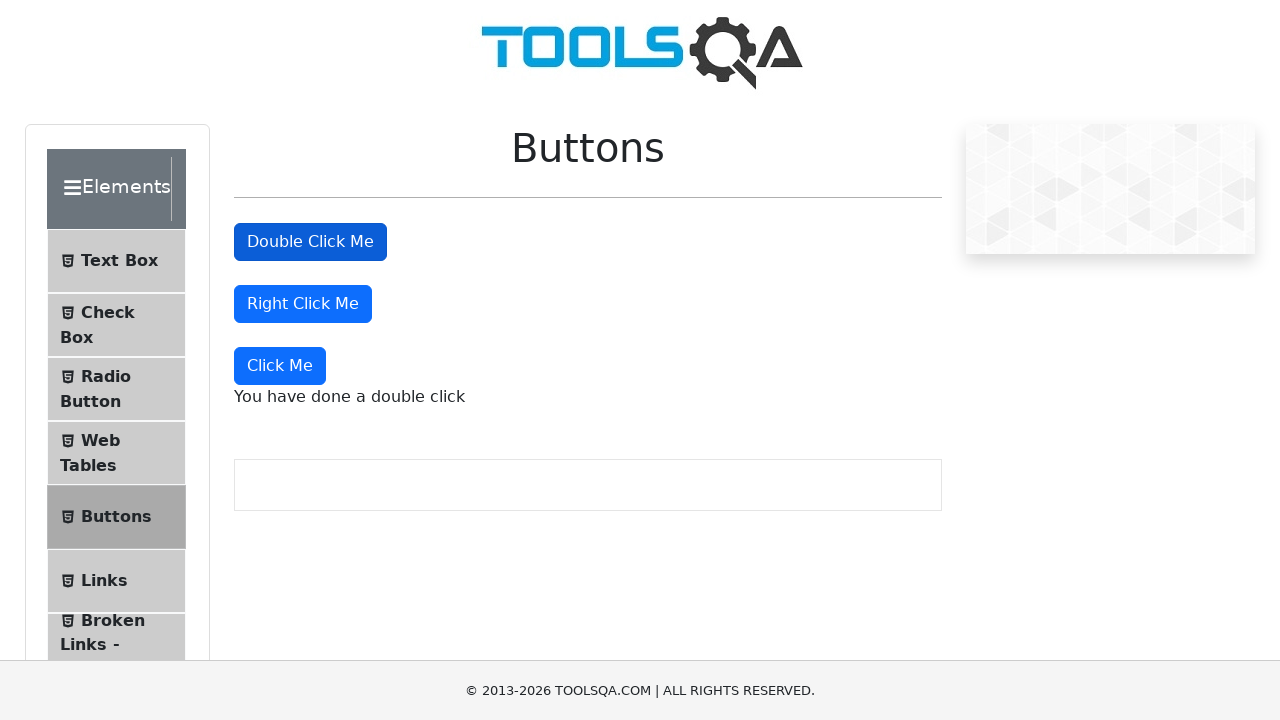

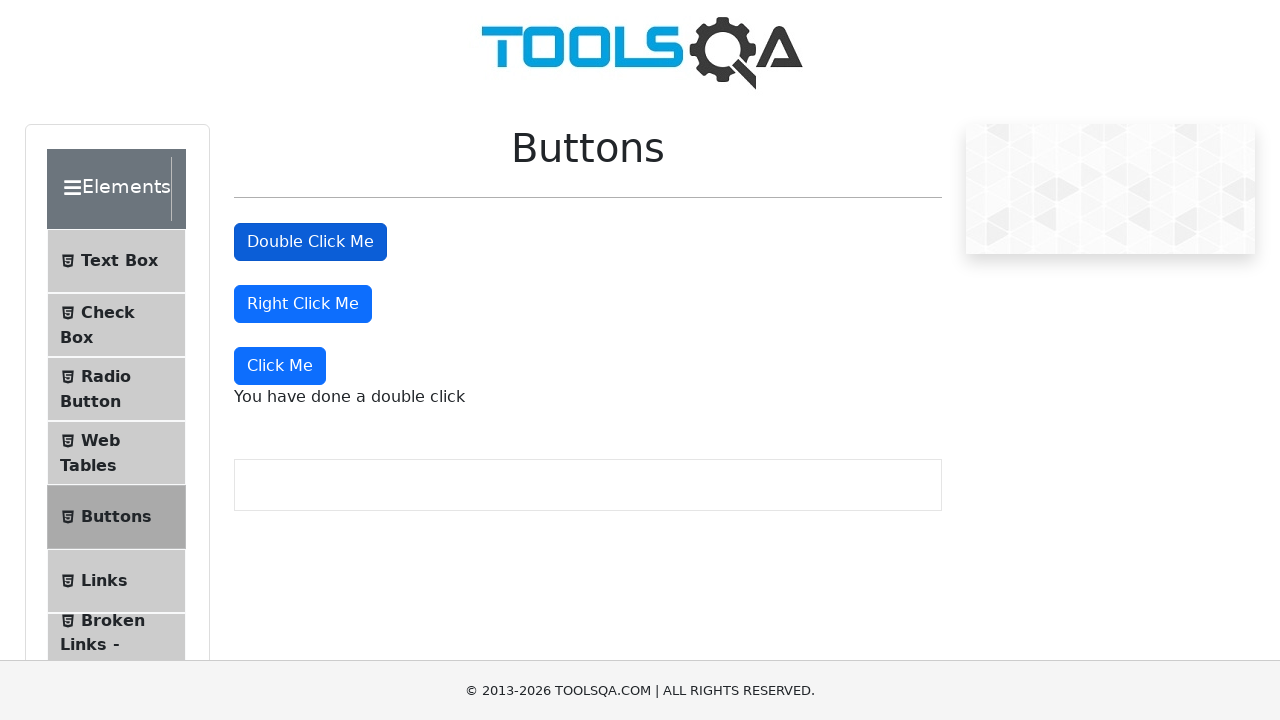